Waits for a price to reach $100, then books and solves a math challenge by calculating a logarithmic expression and submitting the answer

Starting URL: http://suninjuly.github.io/explicit_wait2.html

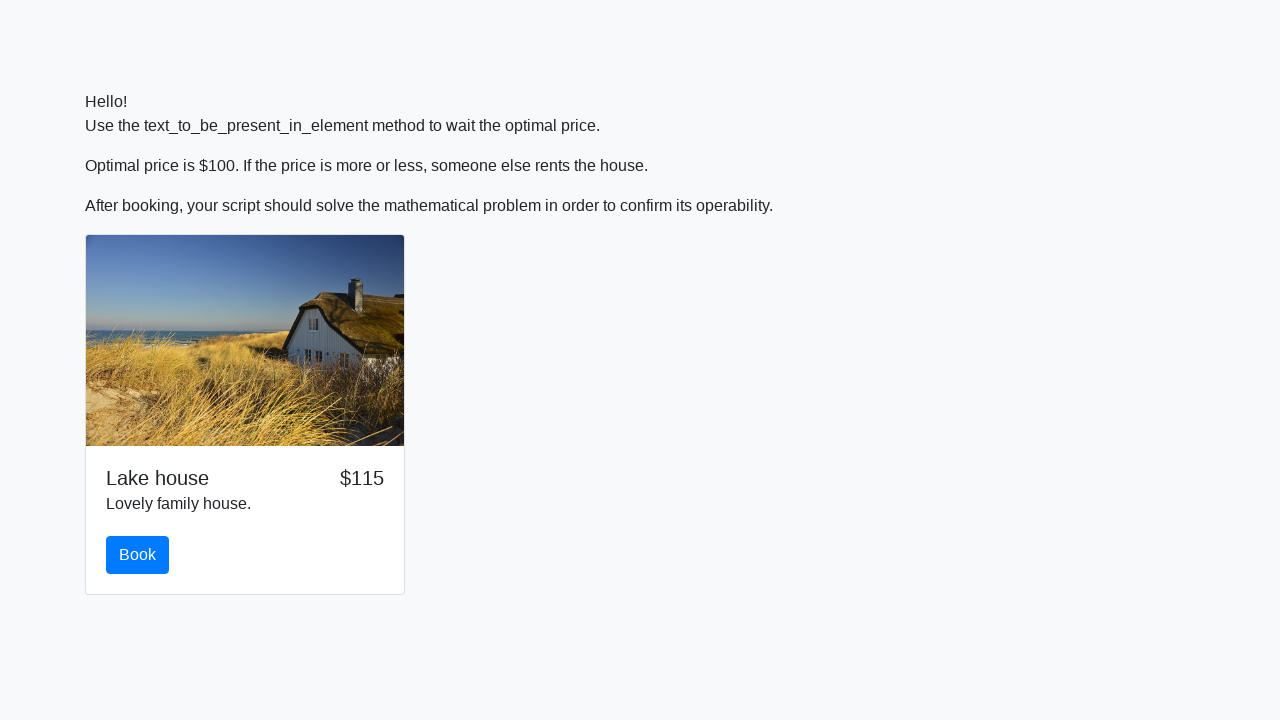

Waited for price to reach $100
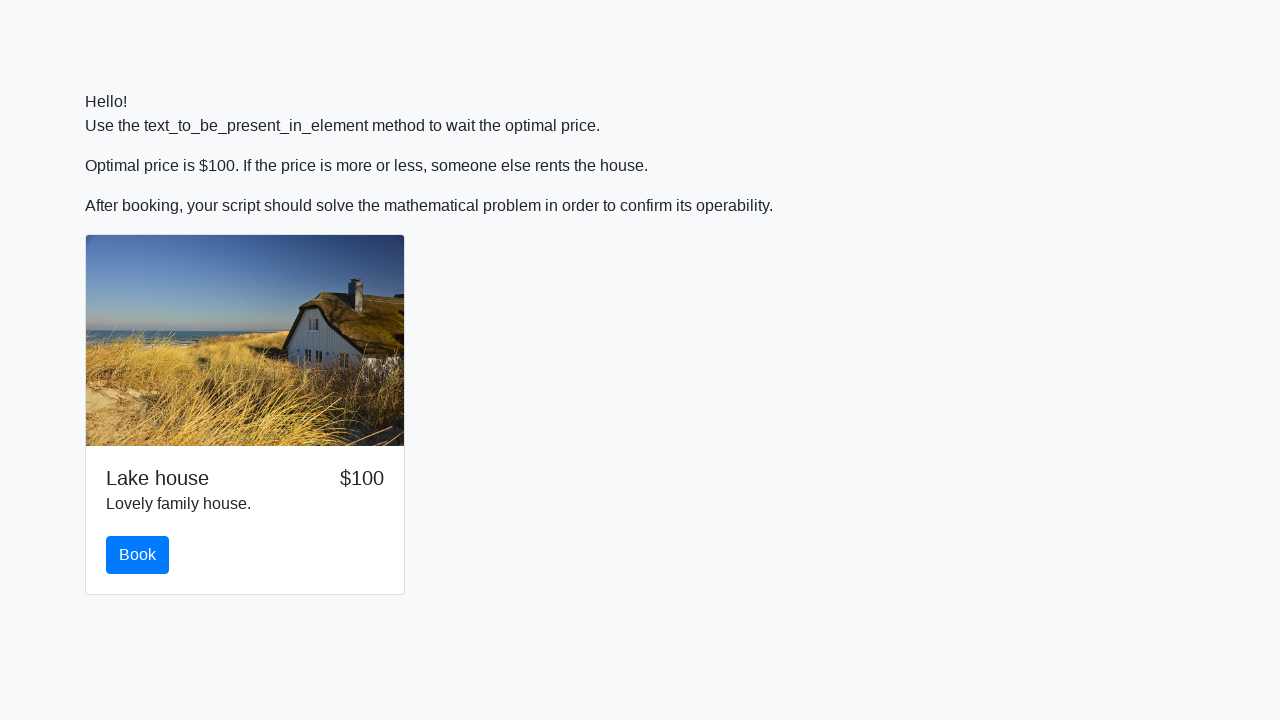

Clicked the book button at (138, 555) on #book
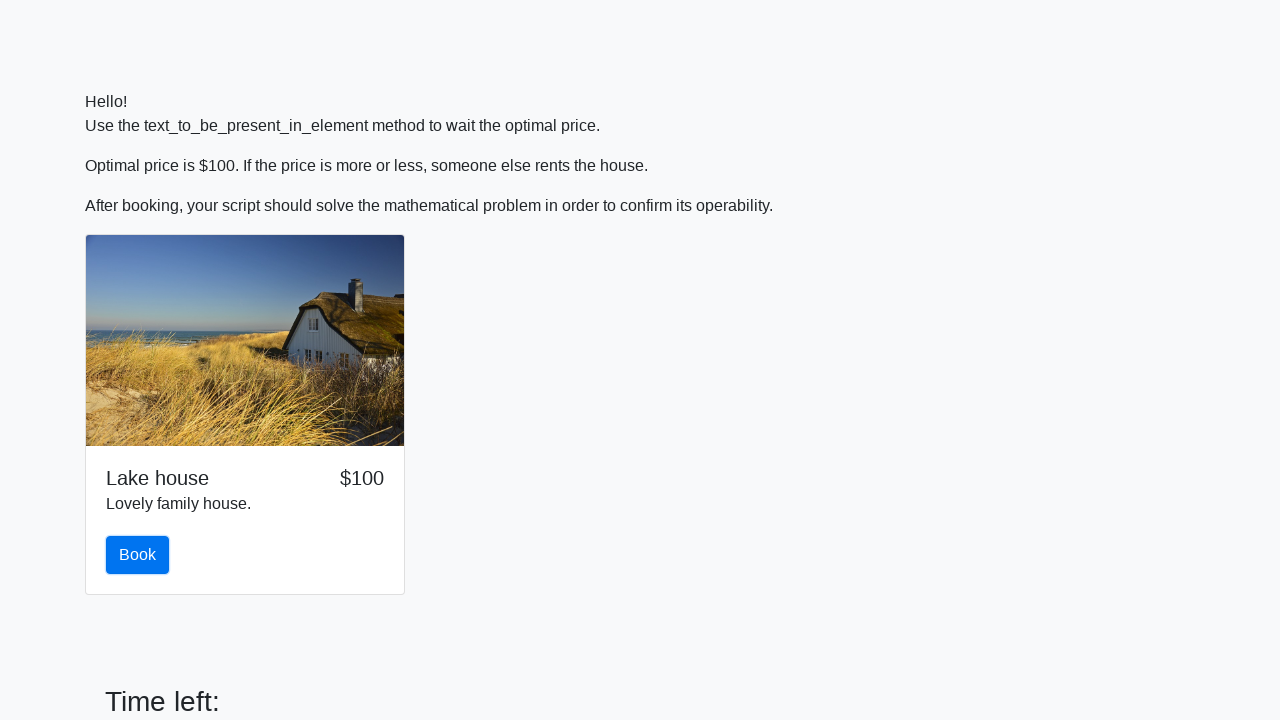

Retrieved input value for logarithmic calculation
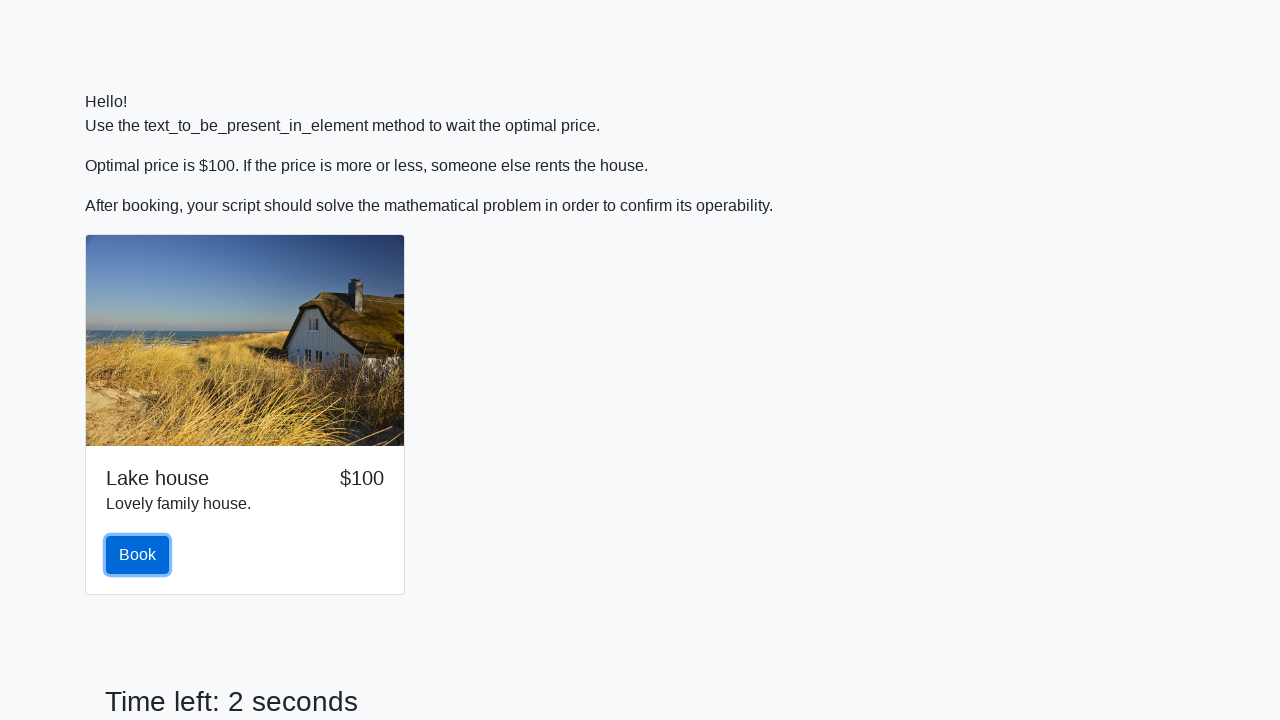

Calculated logarithmic expression result: 0.9682970580470422
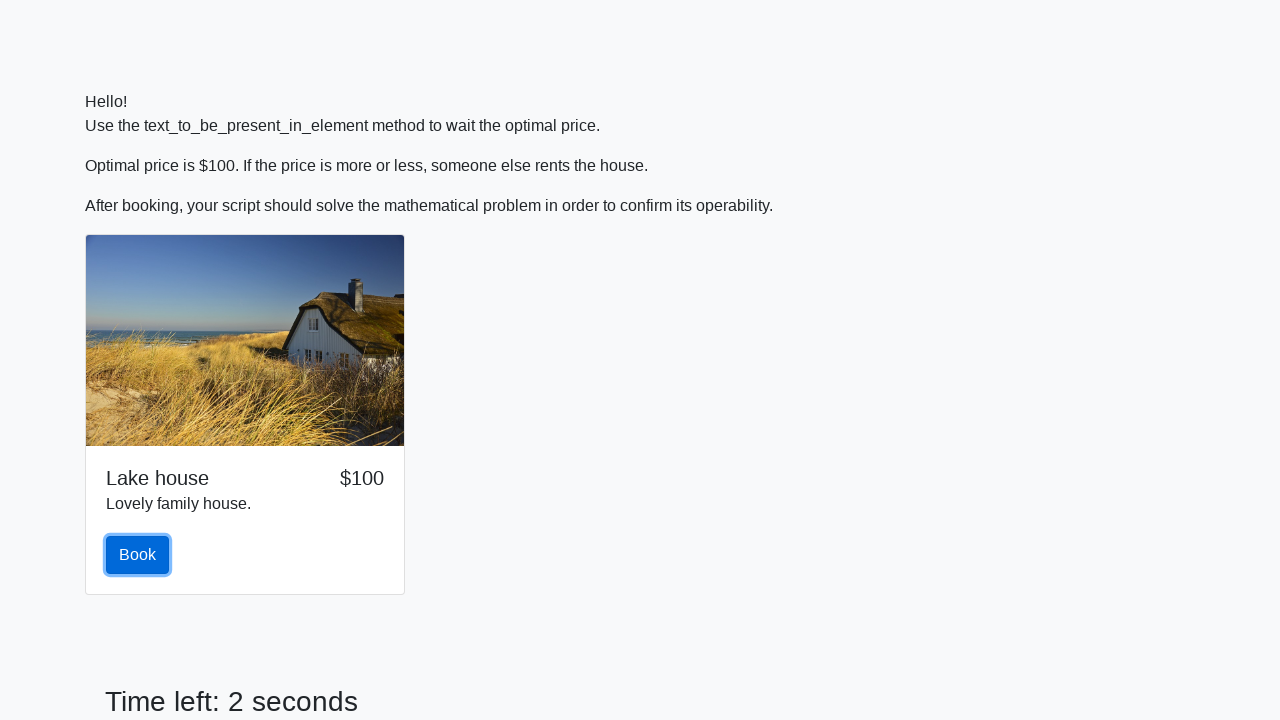

Filled in the calculated answer on #answer
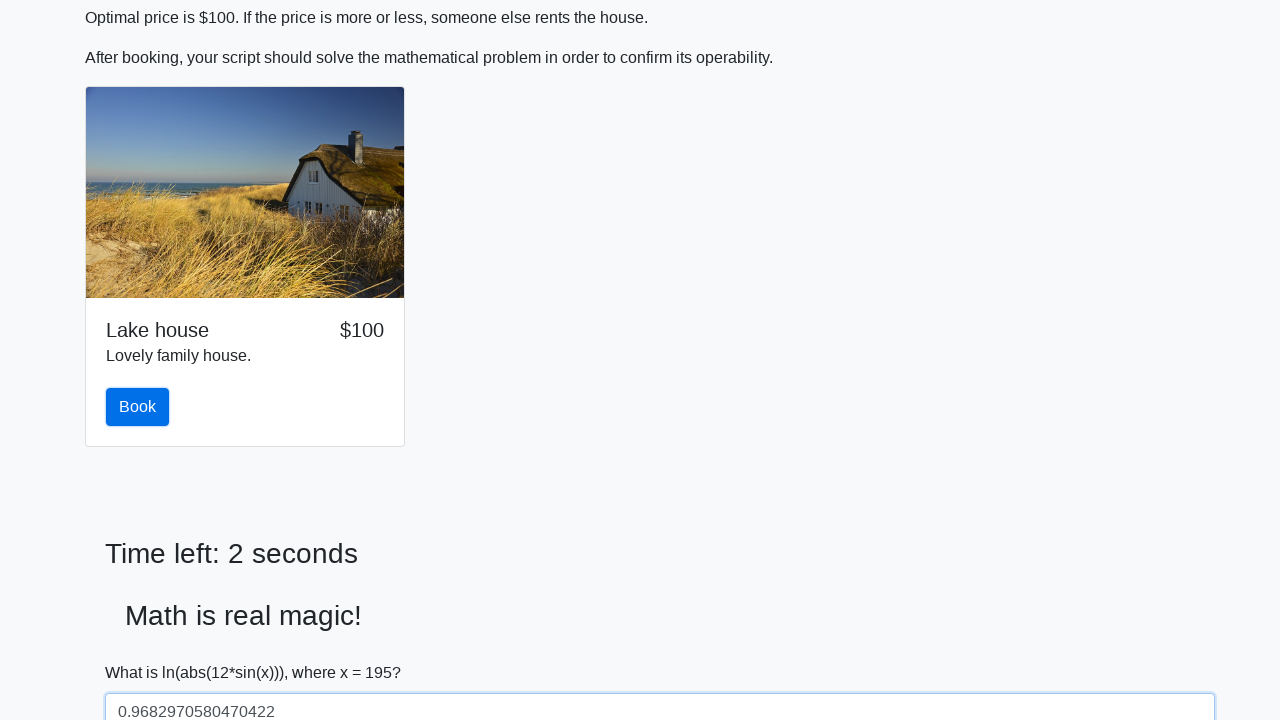

Submitted the form with the answer at (143, 651) on button[type="submit"]
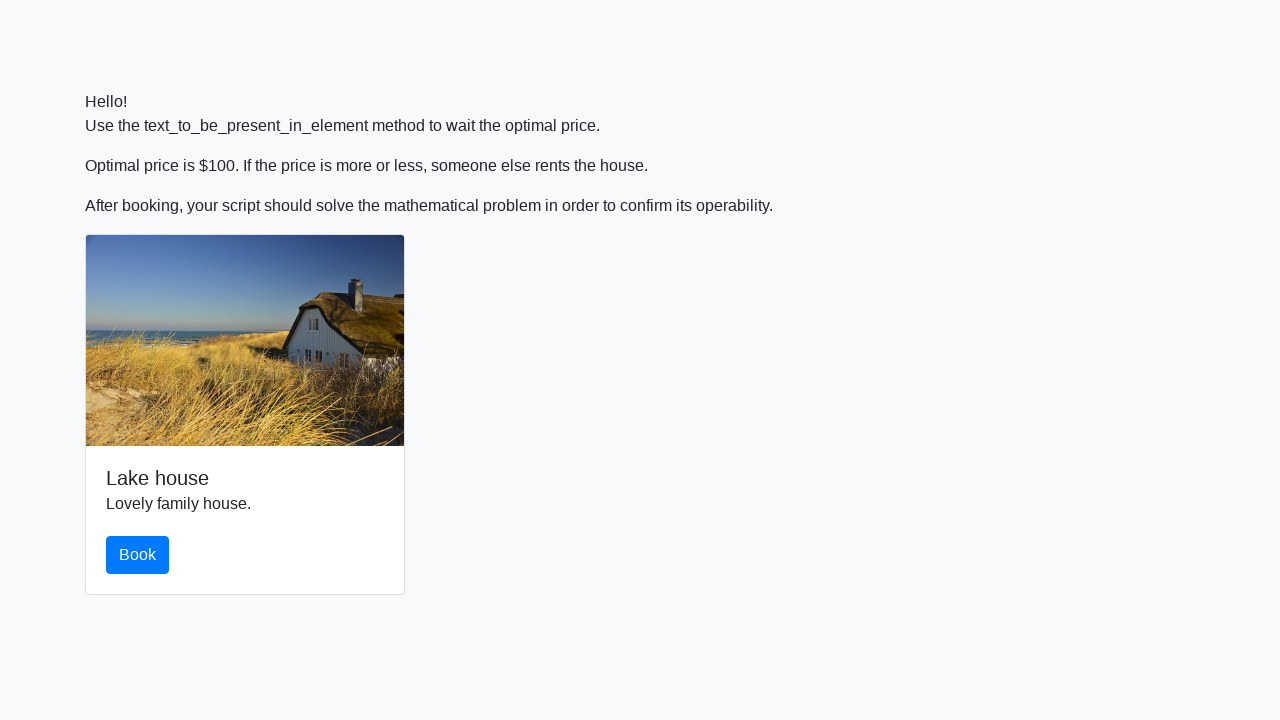

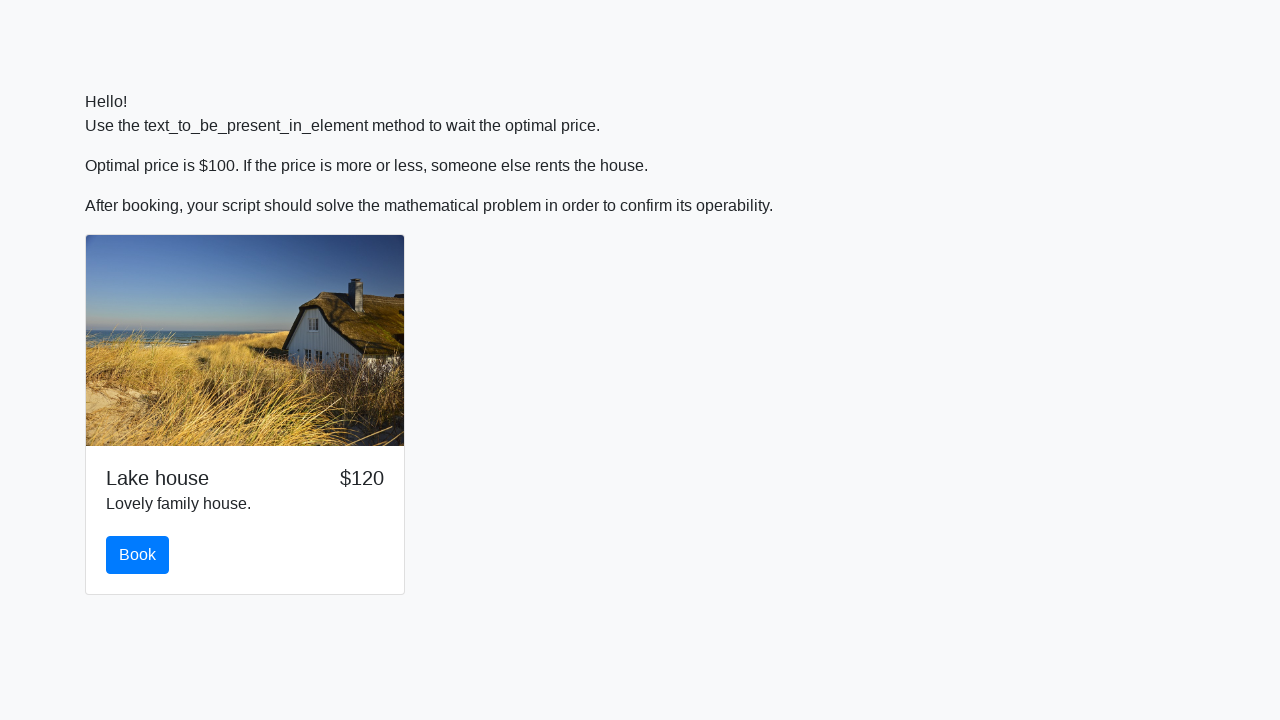